Navigates to Rahul Shetty Academy homepage and verifies the page loads by checking title and URL

Starting URL: https://rahulshettyacademy.com

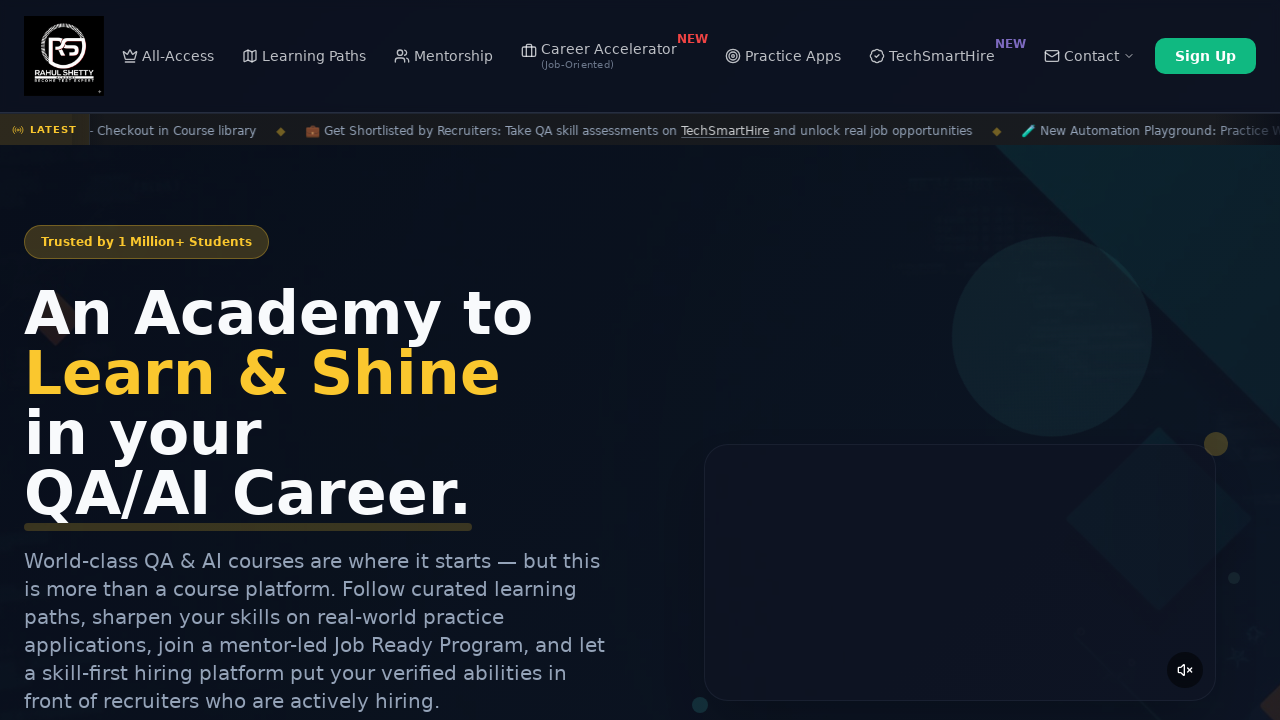

Navigated to Rahul Shetty Academy homepage
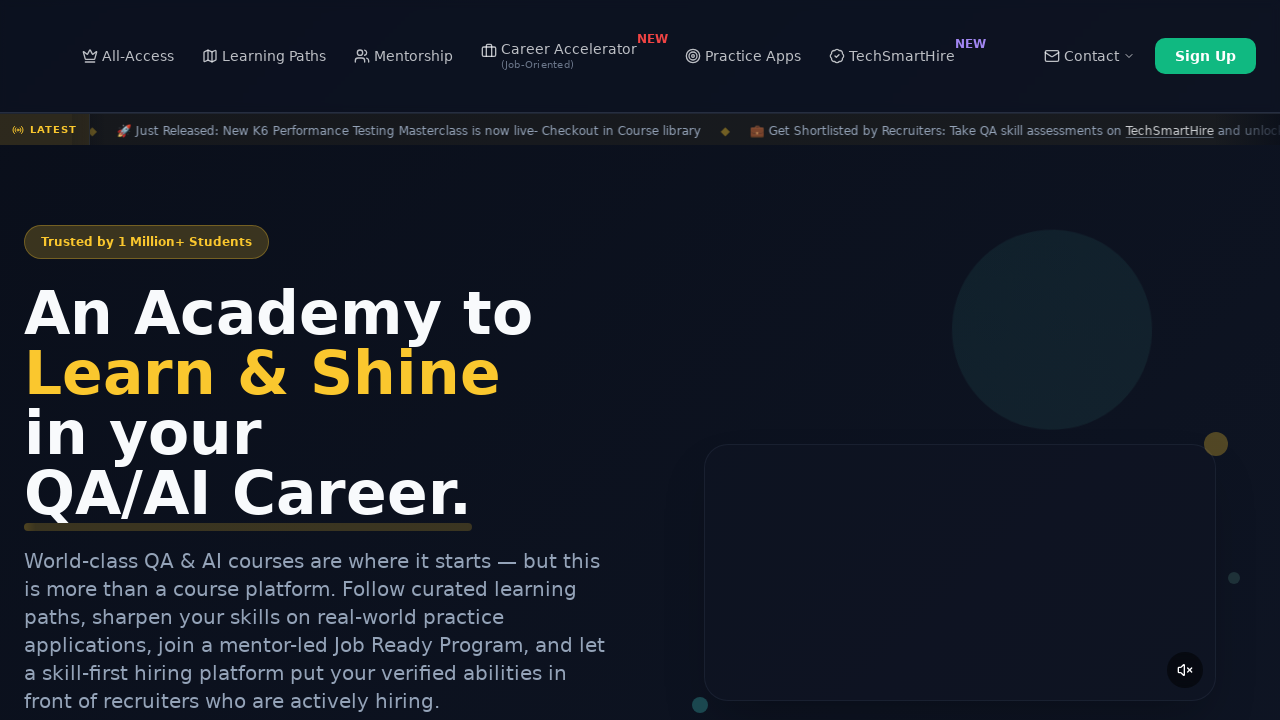

Page loaded successfully (domcontentloaded state reached)
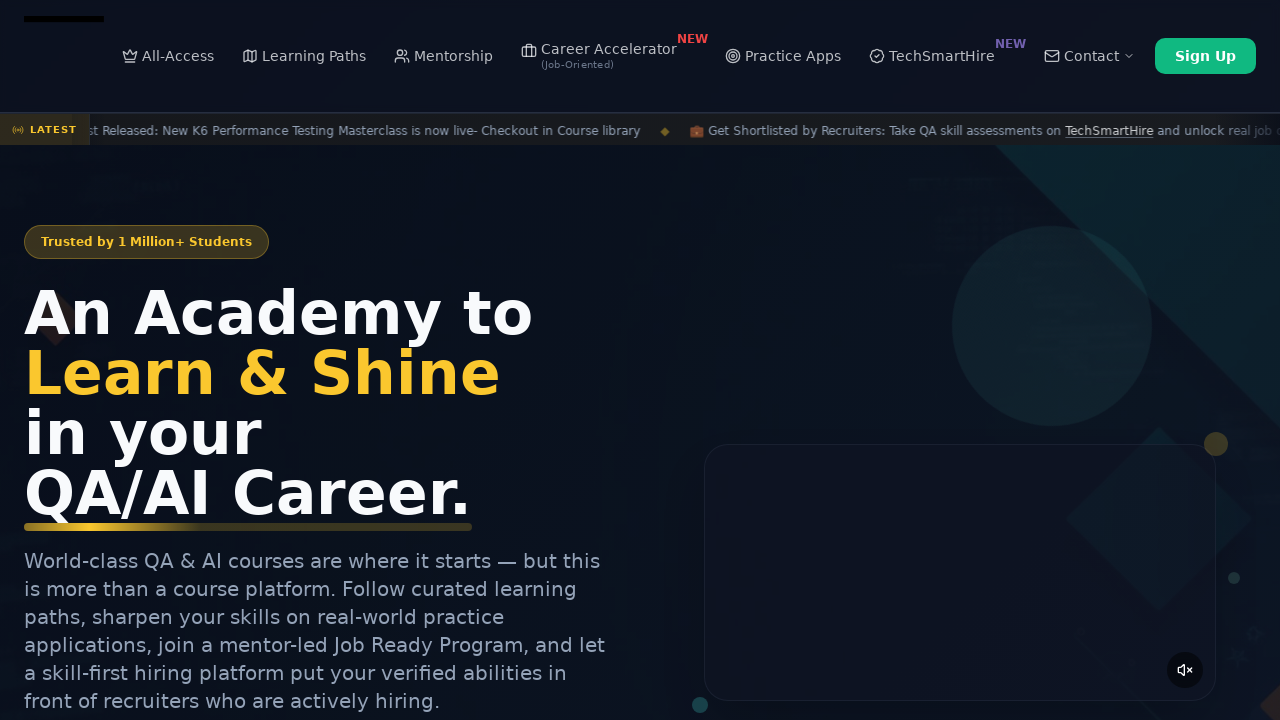

Retrieved page title: 'Rahul Shetty Academy | QA Automation, Playwright, AI Testing & Online Training'
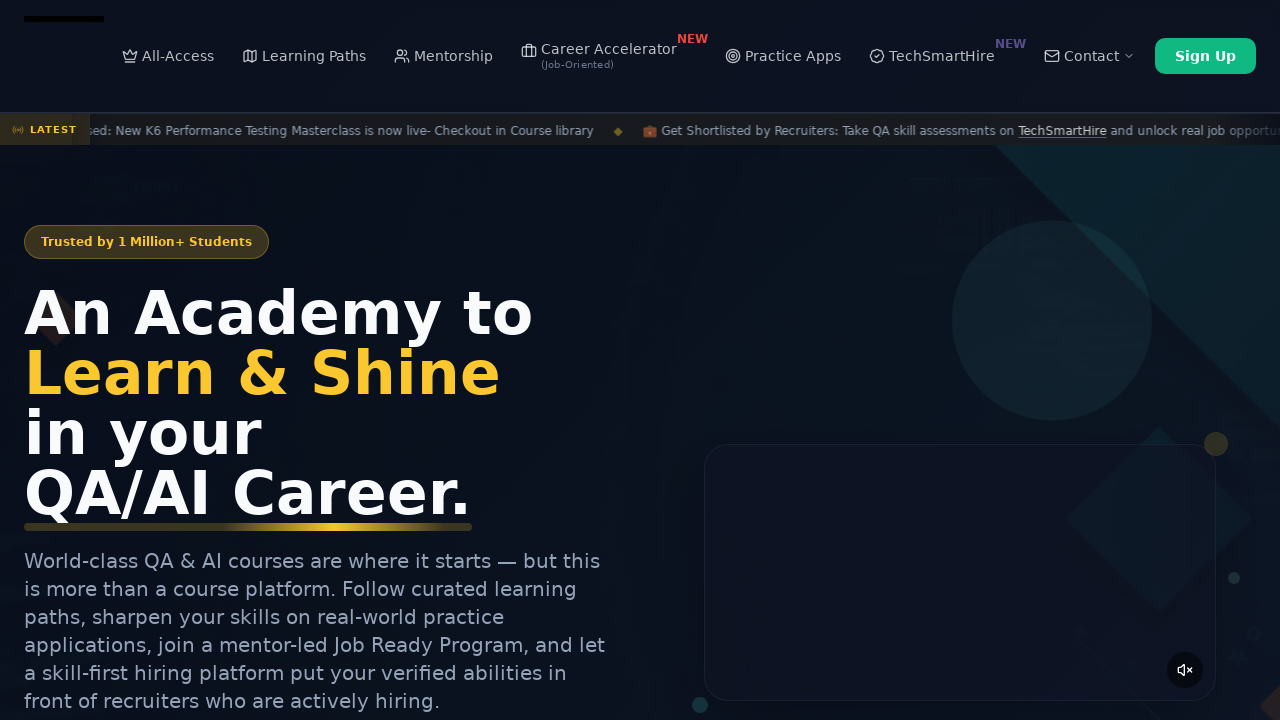

Retrieved current URL: 'https://rahulshettyacademy.com/'
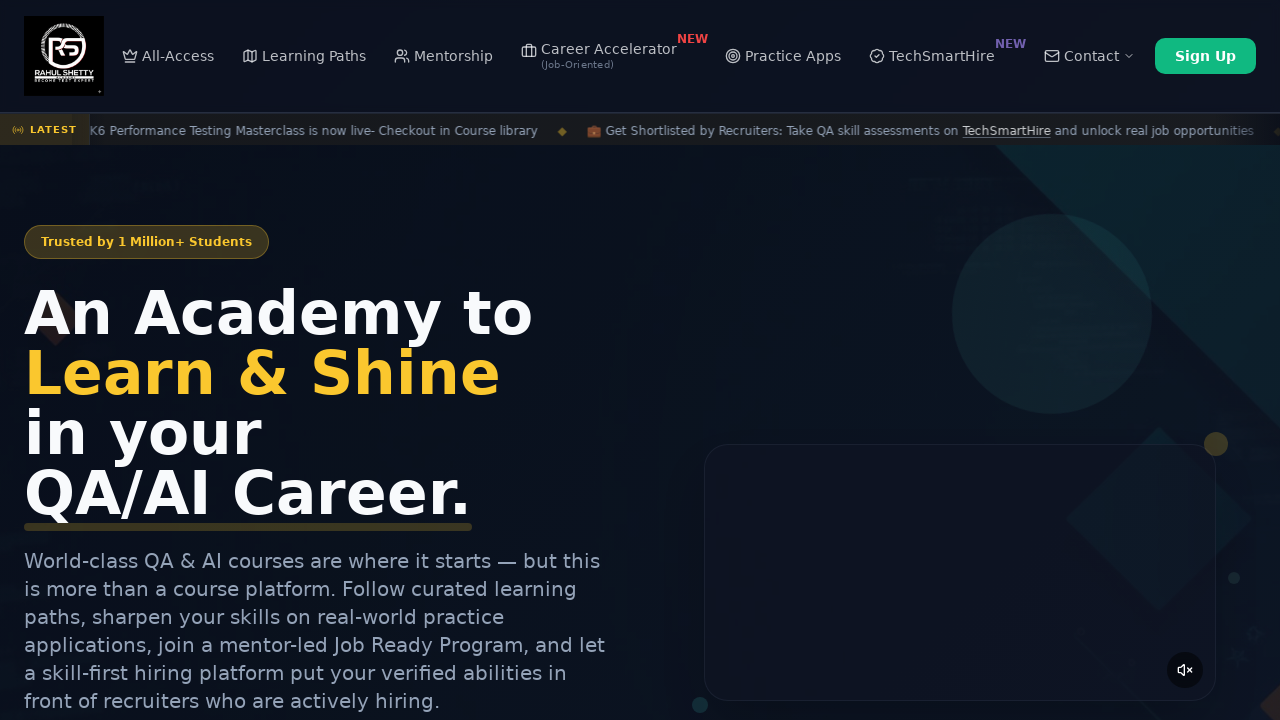

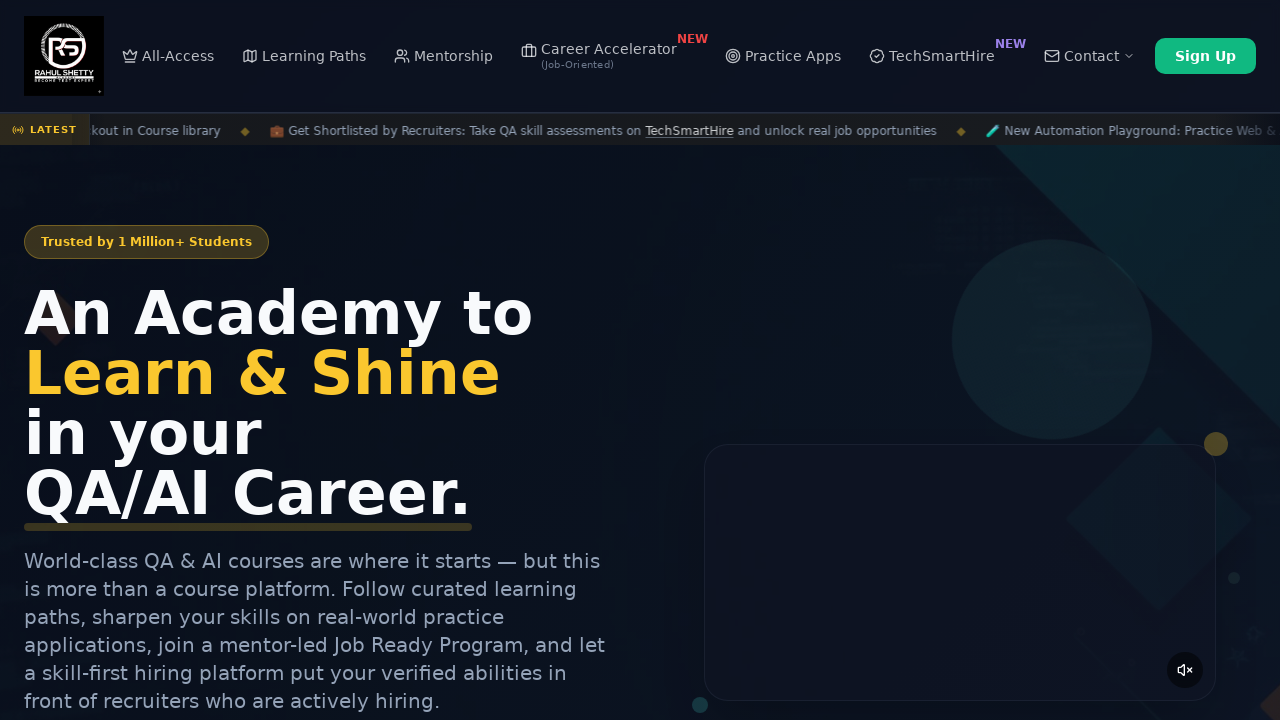